Tests multiple window handling by navigating to the Multiple Windows page, clicking a link that opens a new window, then switching between the parent and child windows to verify the page titles.

Starting URL: https://the-internet.herokuapp.com/

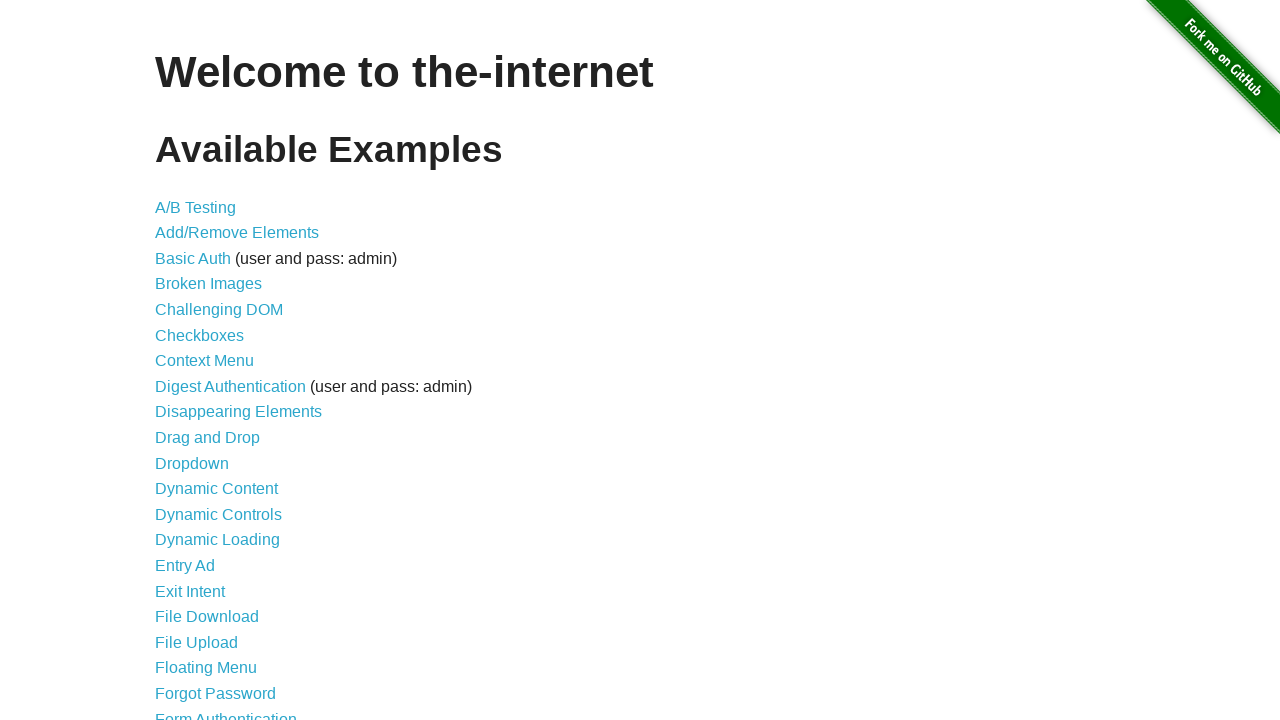

Waited for 'Multiple Windows' link to be visible
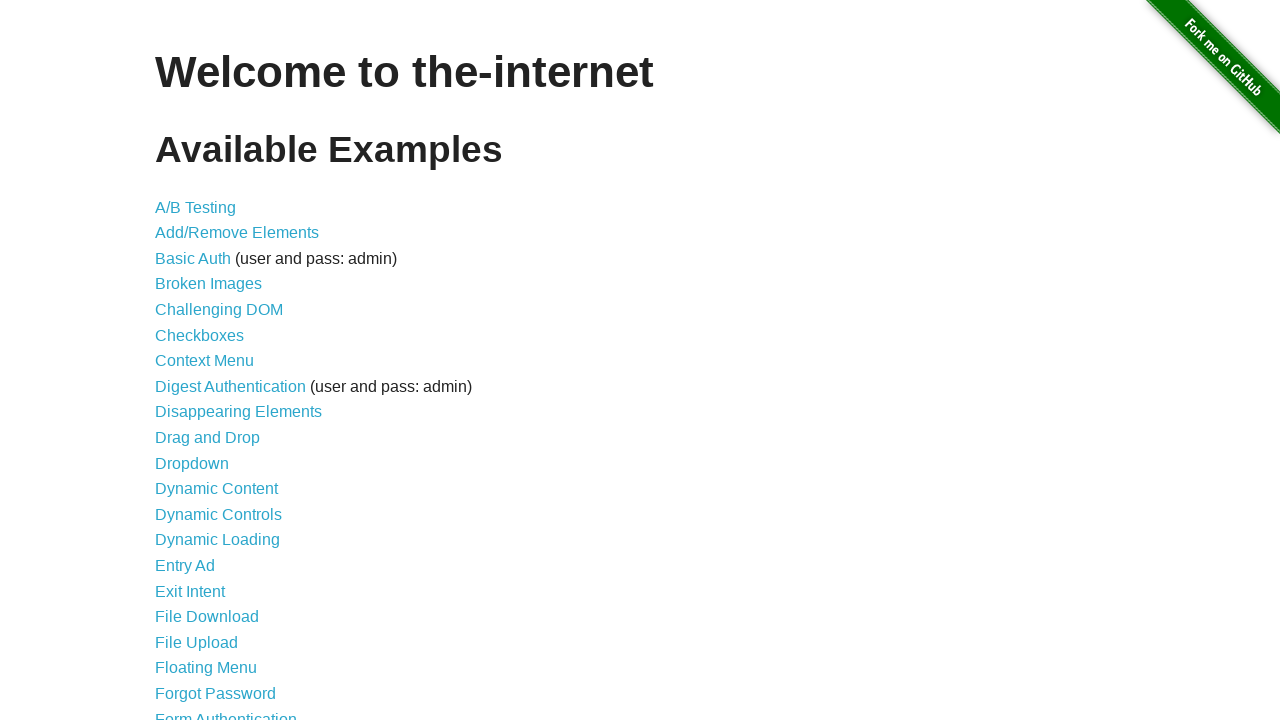

Clicked on 'Multiple Windows' link at (218, 369) on xpath=//a[contains(text(),'Multiple Windows')]
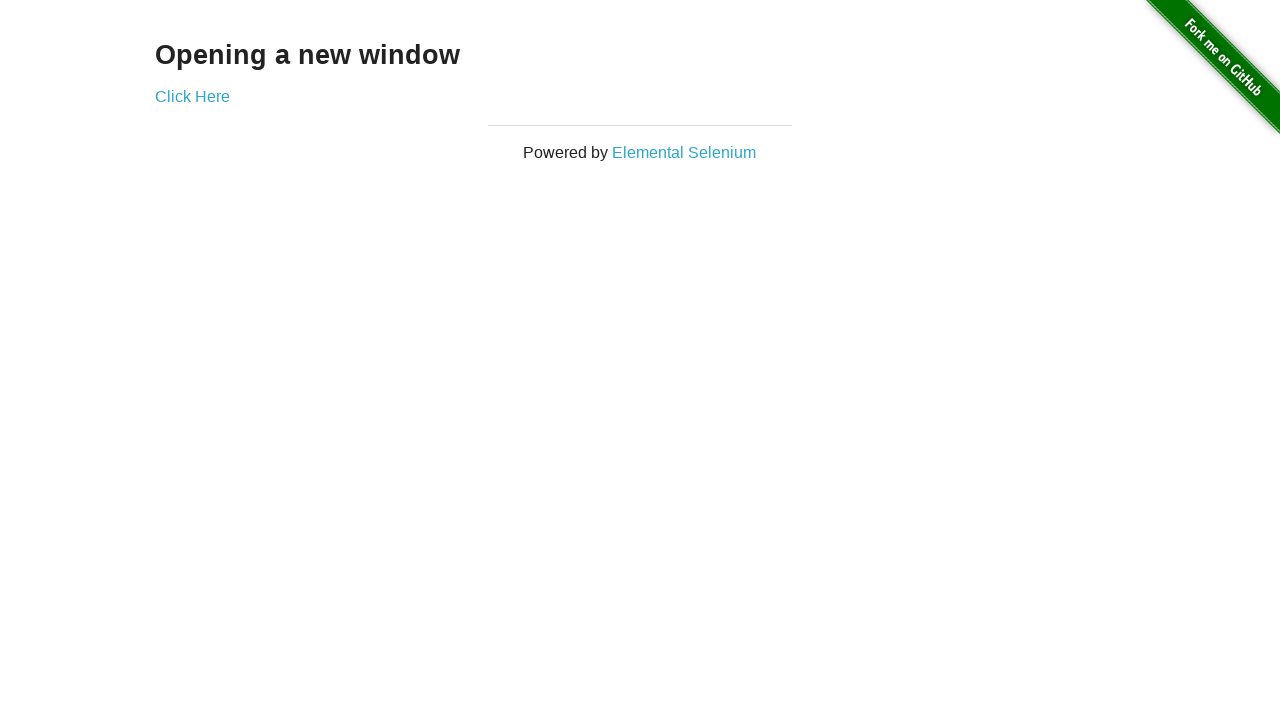

Clicked 'Click Here' link which opened a new window at (192, 96) on xpath=//a[contains(text(),'Click Here')]
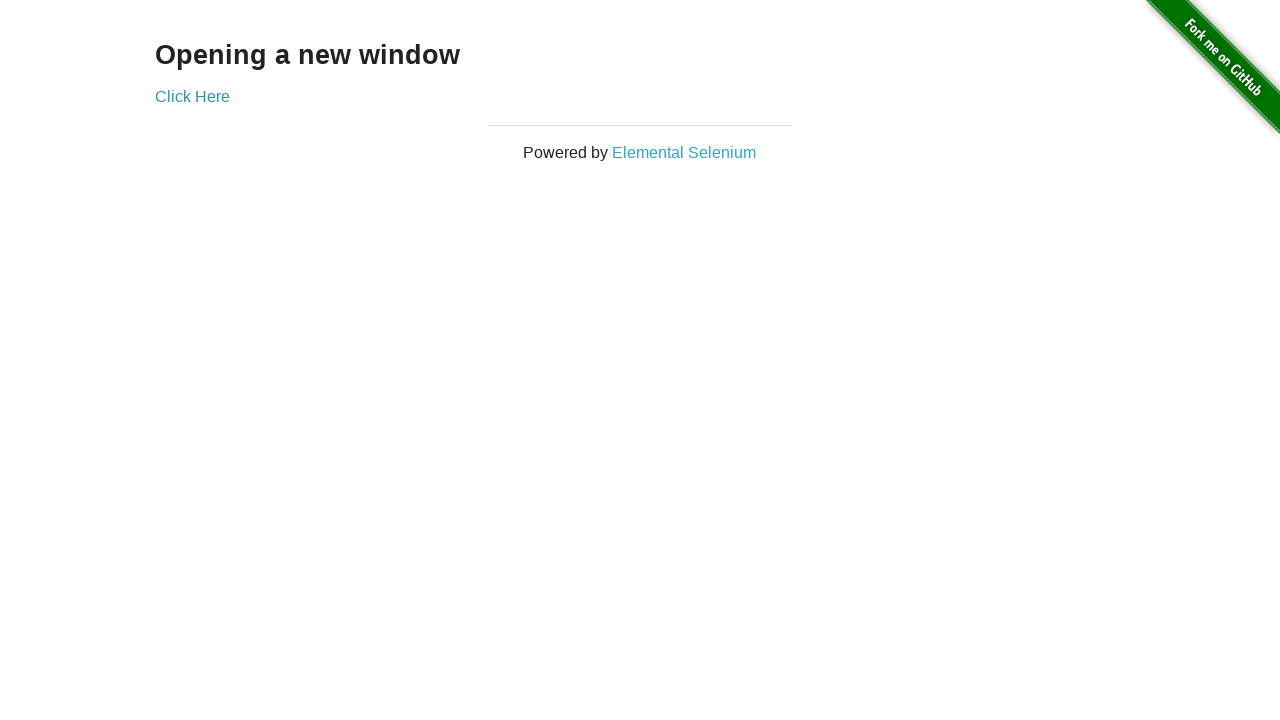

Obtained reference to the new child window
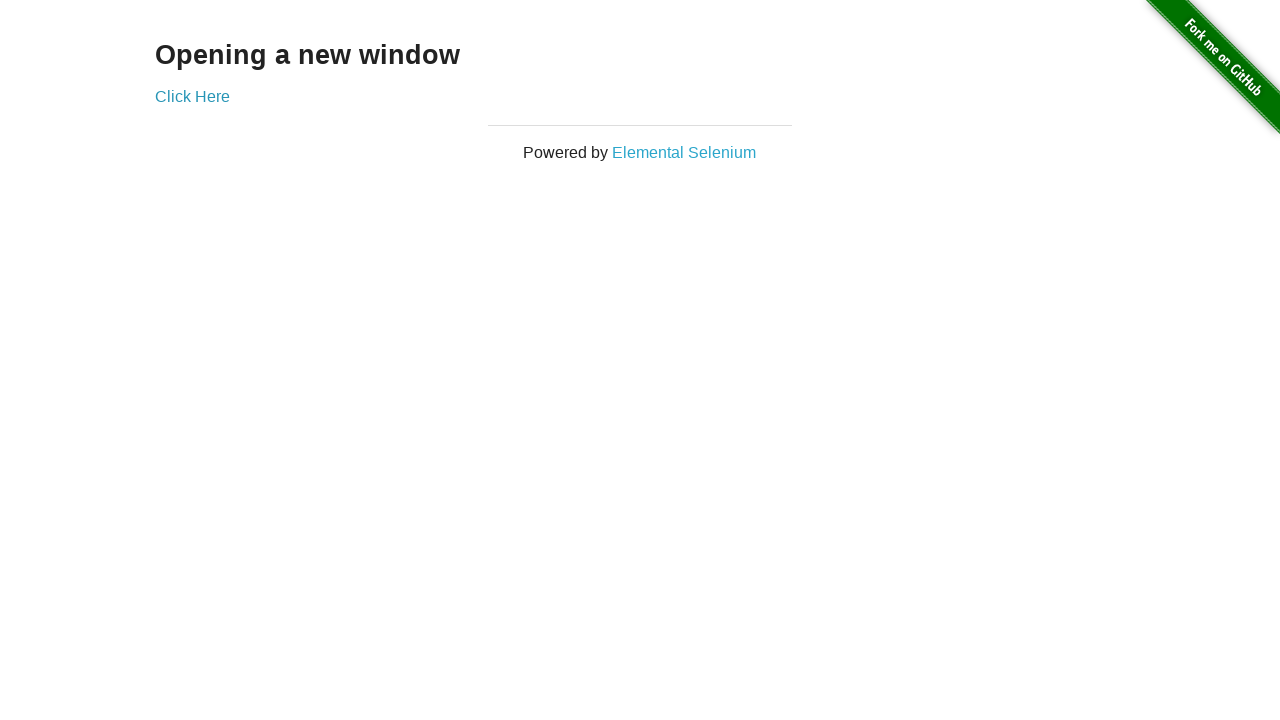

Child window finished loading
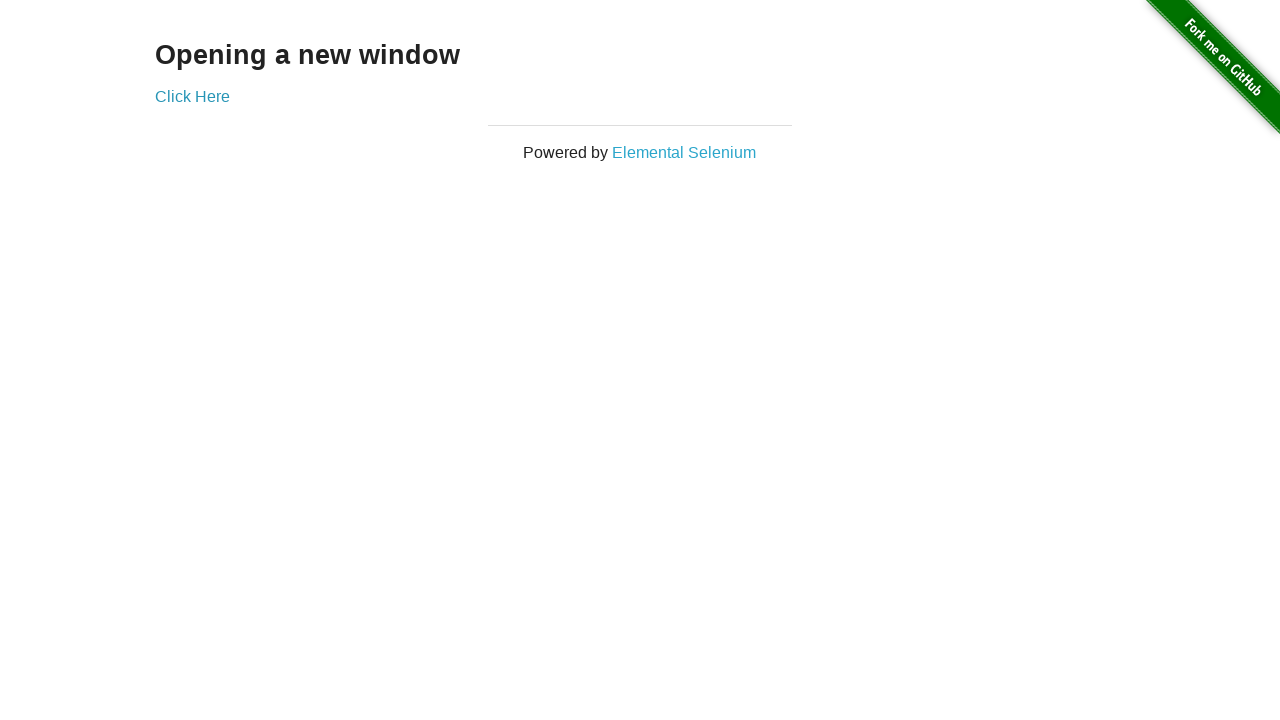

Verified child page title: New Window
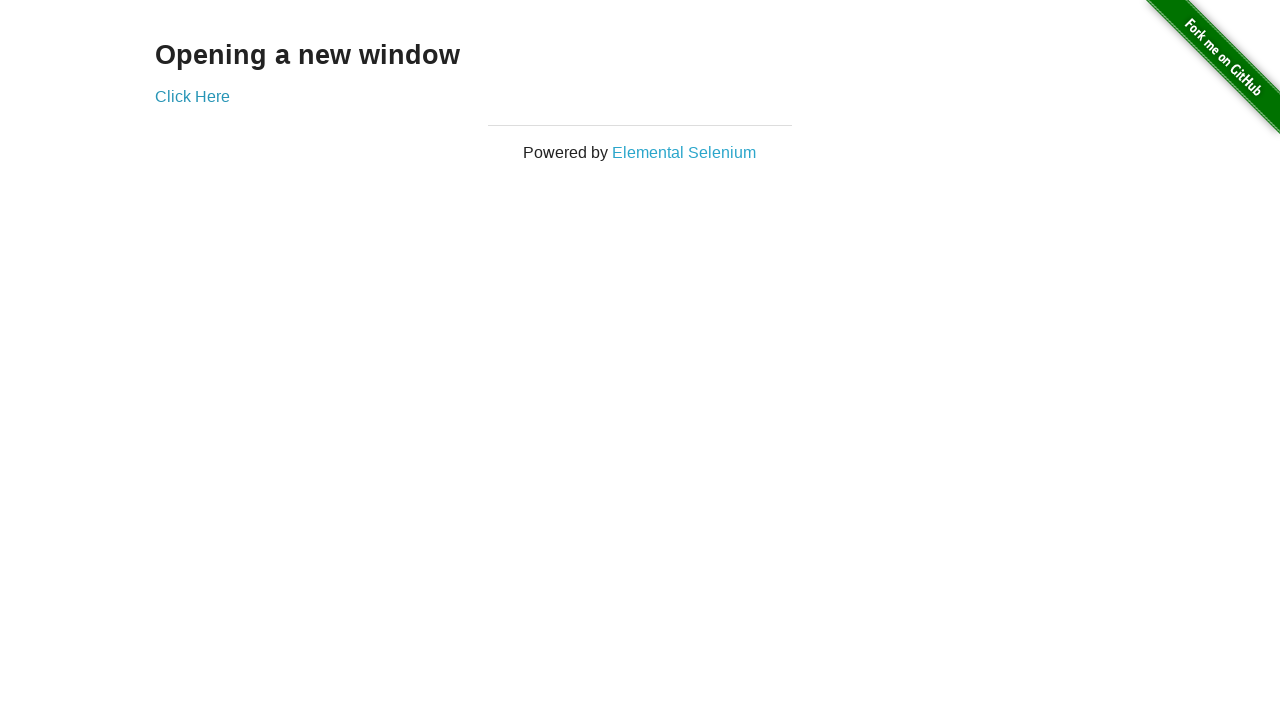

Verified parent page title: The Internet
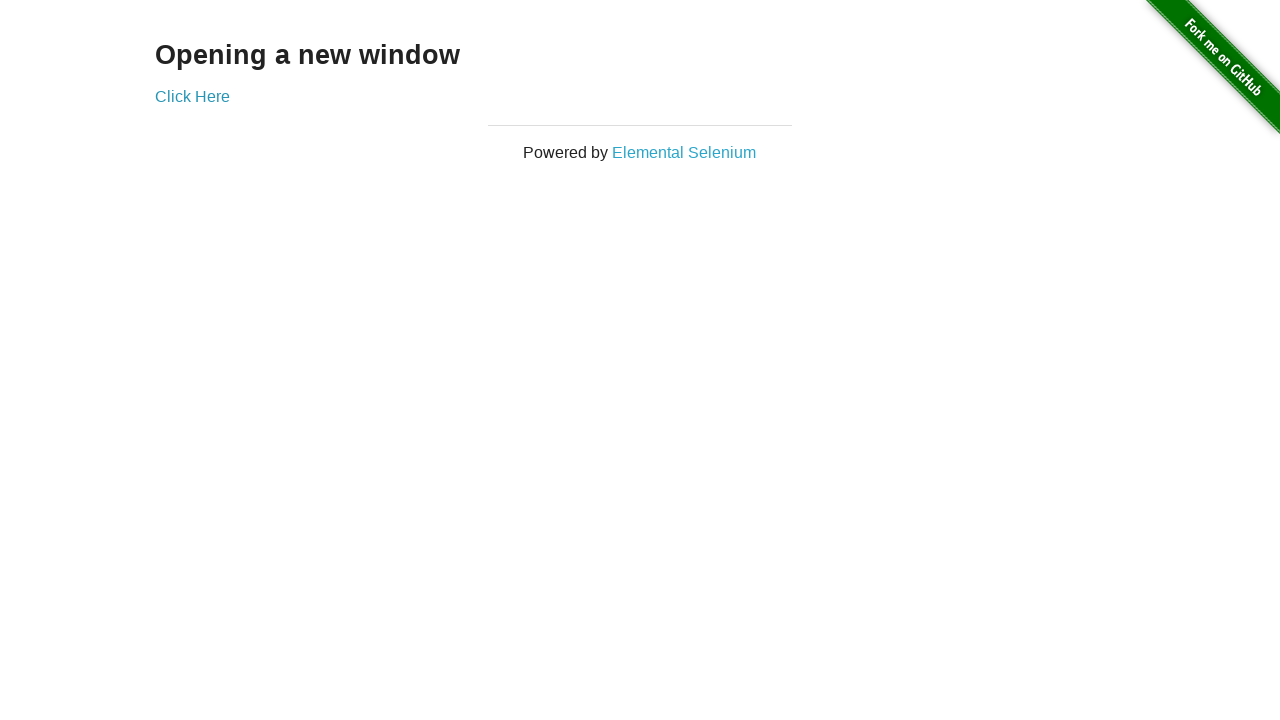

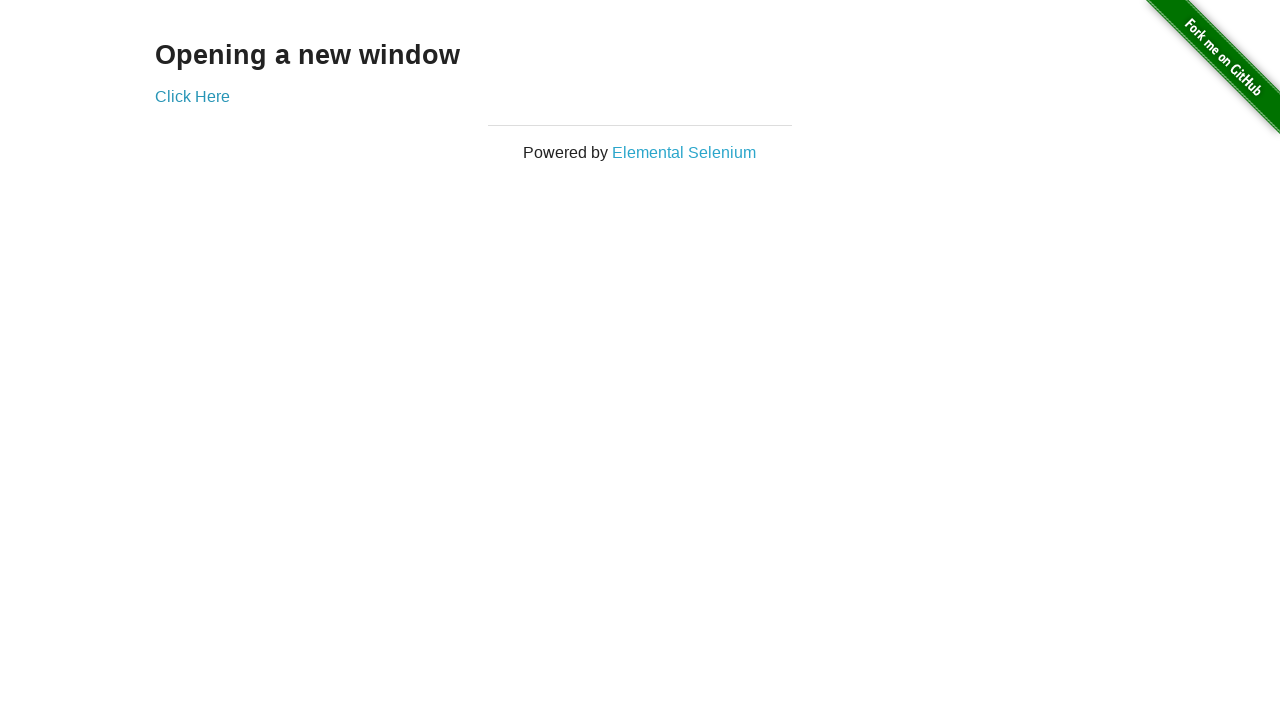